Tests that a locked out user receives an appropriate error message when attempting to login

Starting URL: https://www.saucedemo.com/

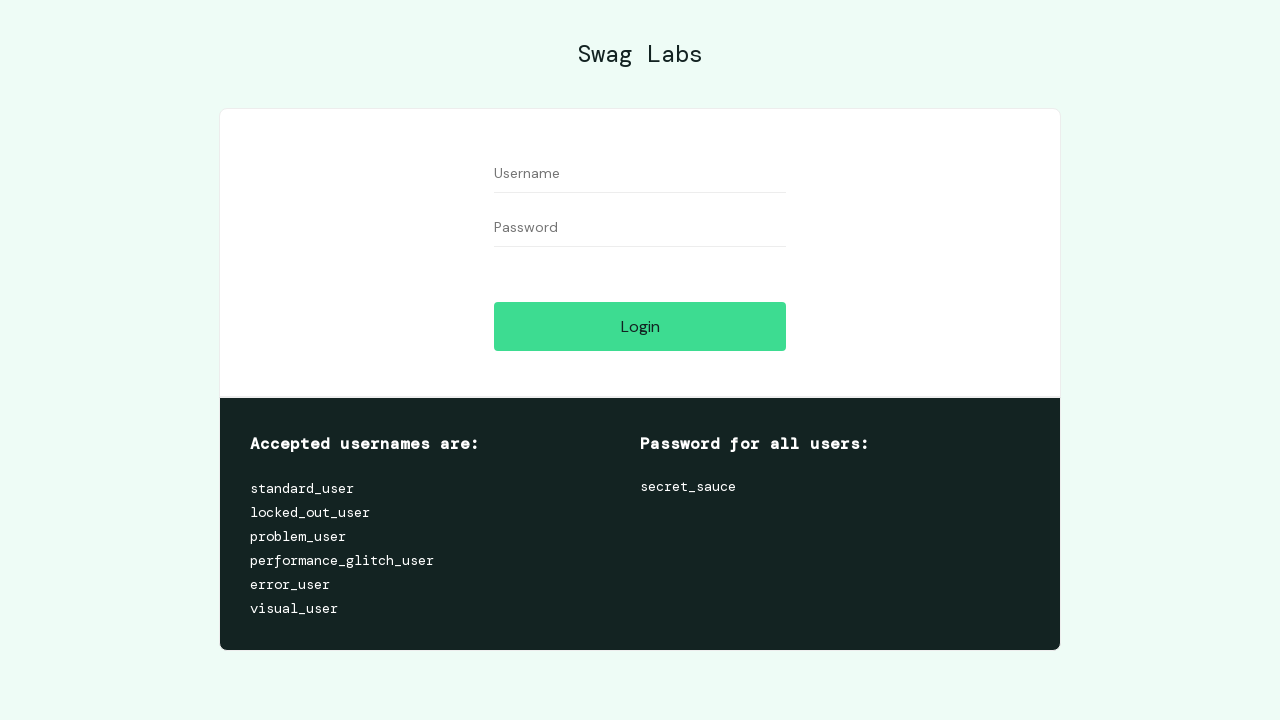

Filled username field with 'locked_out_user' on #user-name
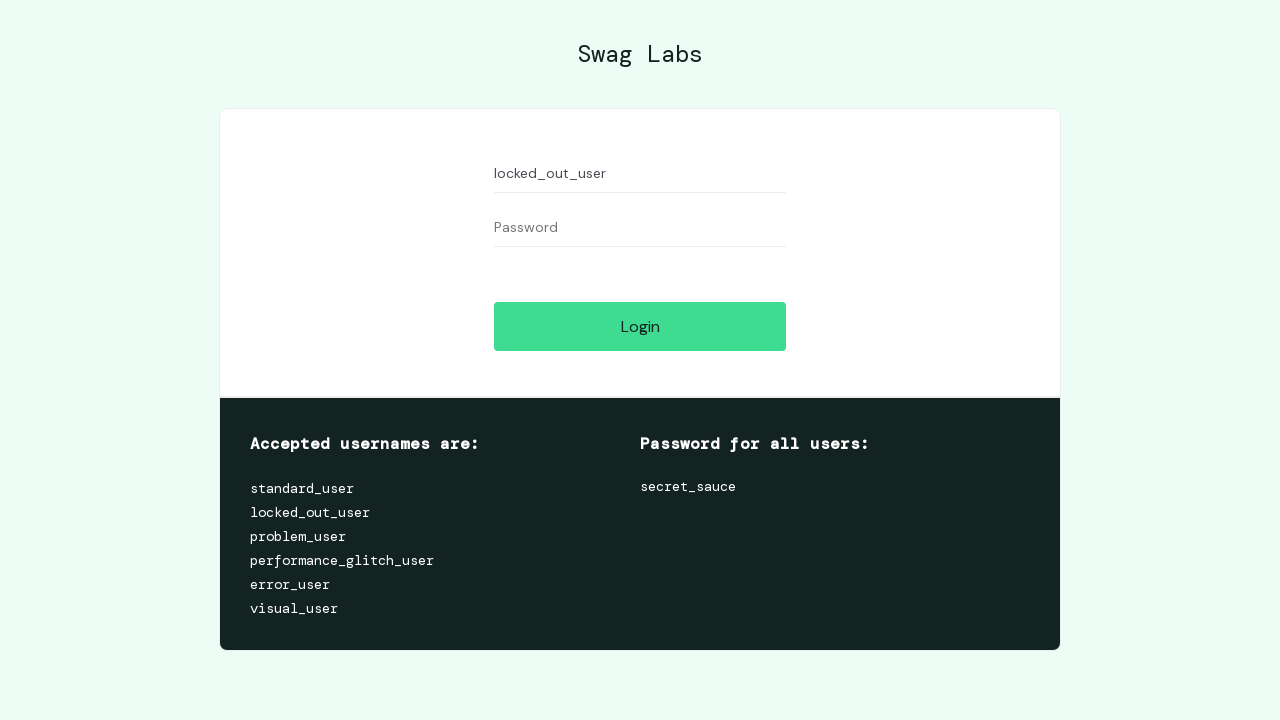

Filled password field with 'secret_sauce' on #password
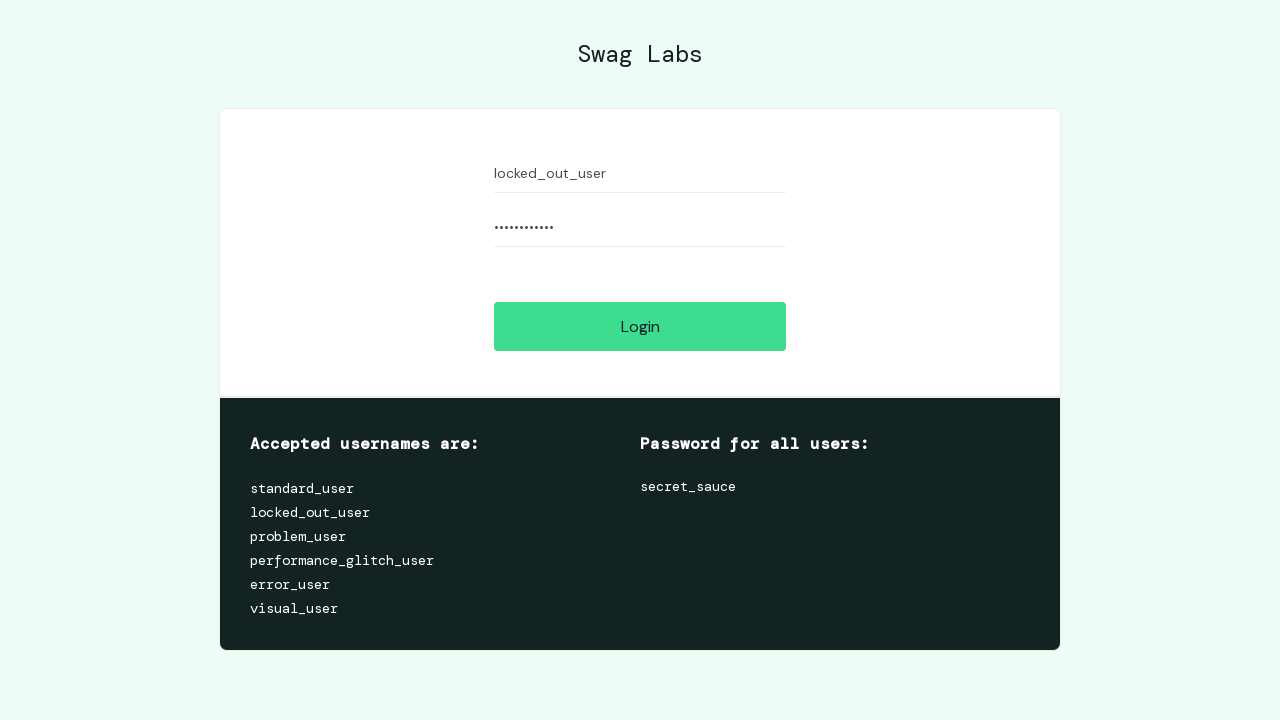

Clicked login button at (640, 326) on [name='login-button']
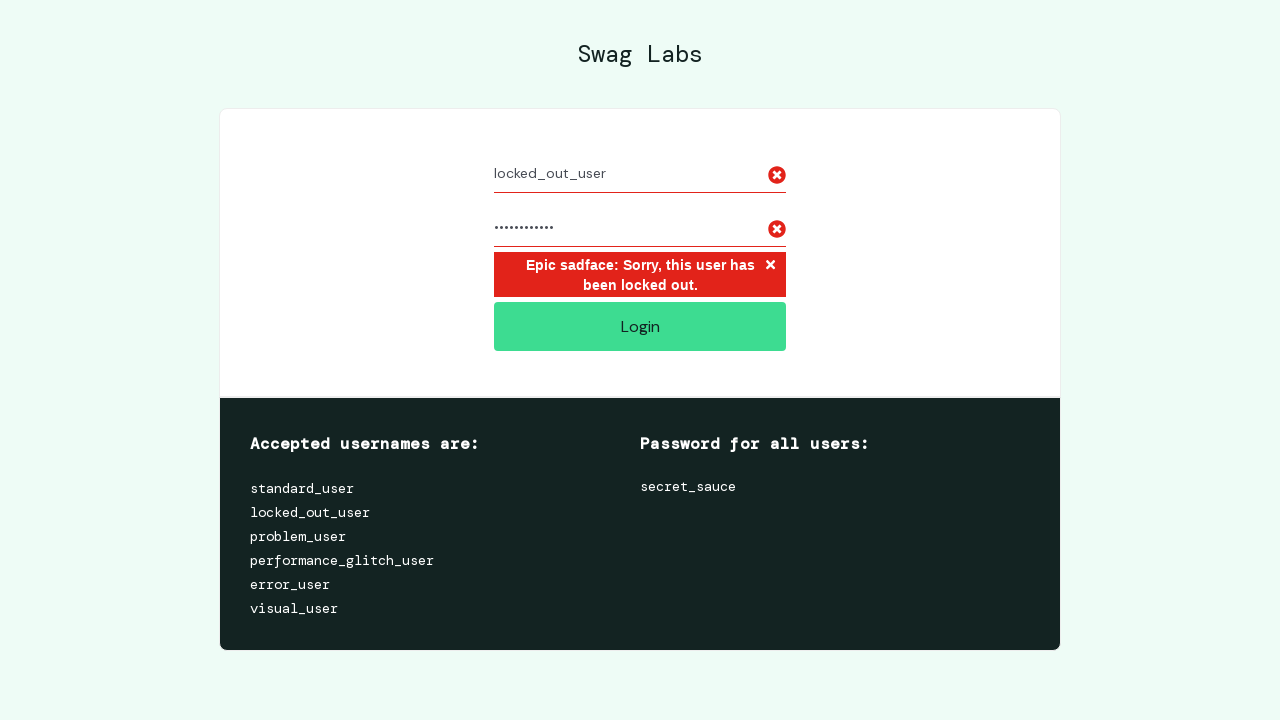

Located error message element
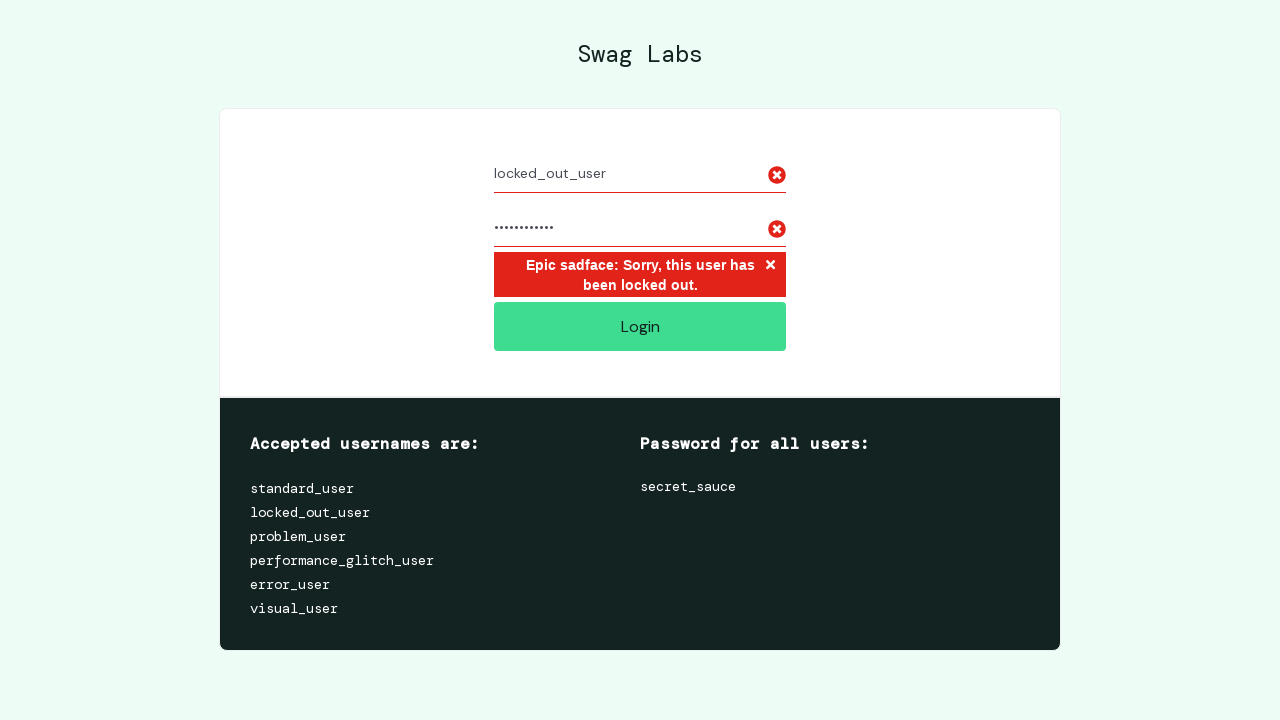

Verified locked out user error message is displayed
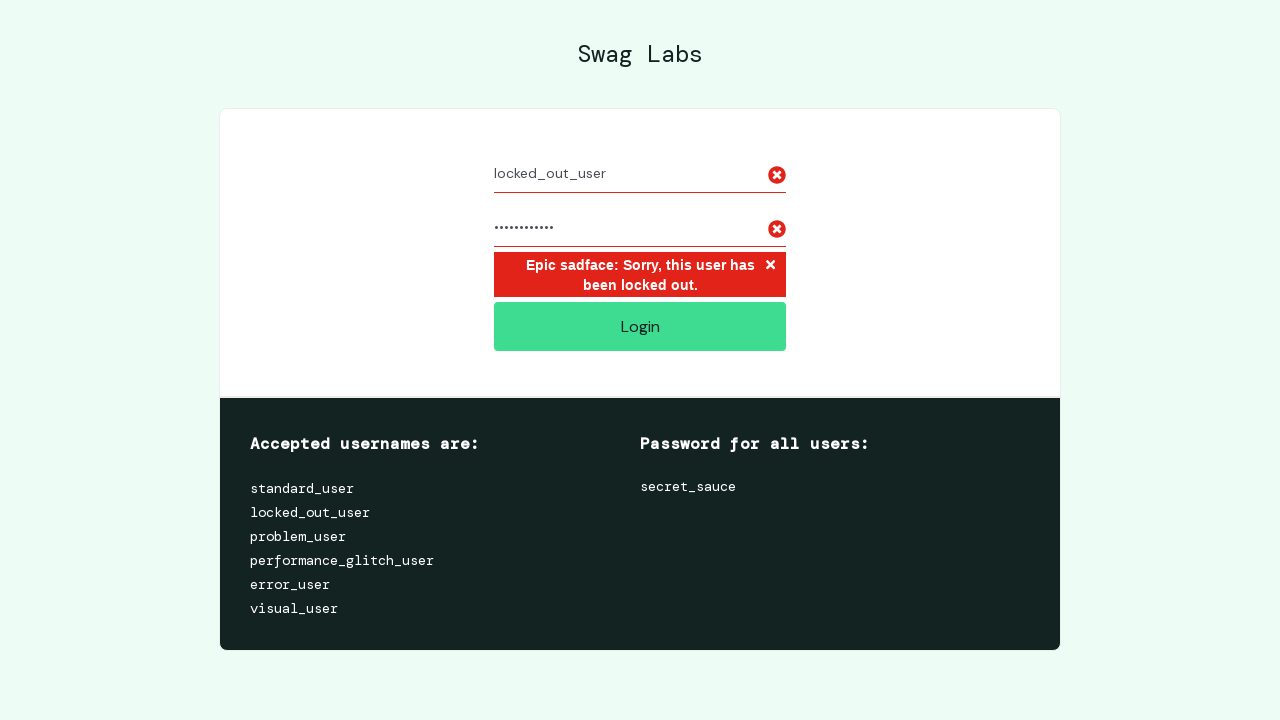

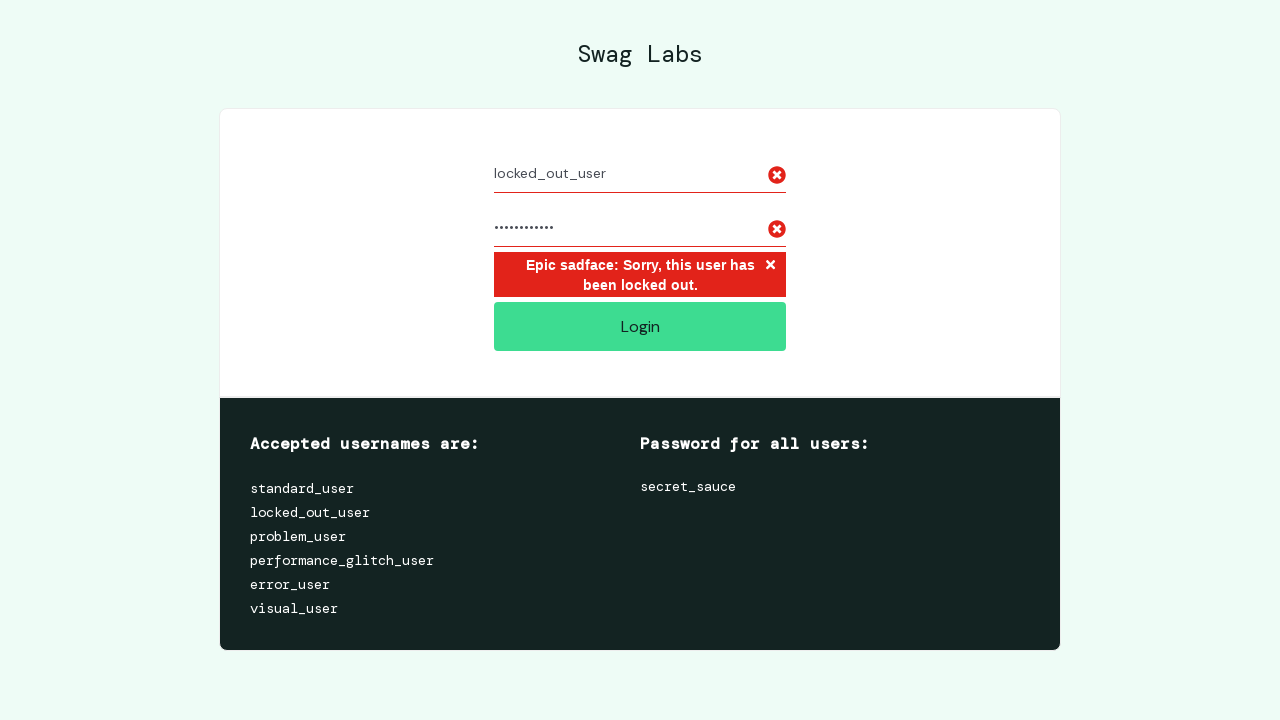